Tests AJAX functionality by clicking a button that triggers an asynchronous request and waiting for the dynamically loaded success message to appear.

Starting URL: http://uitestingplayground.com/ajax

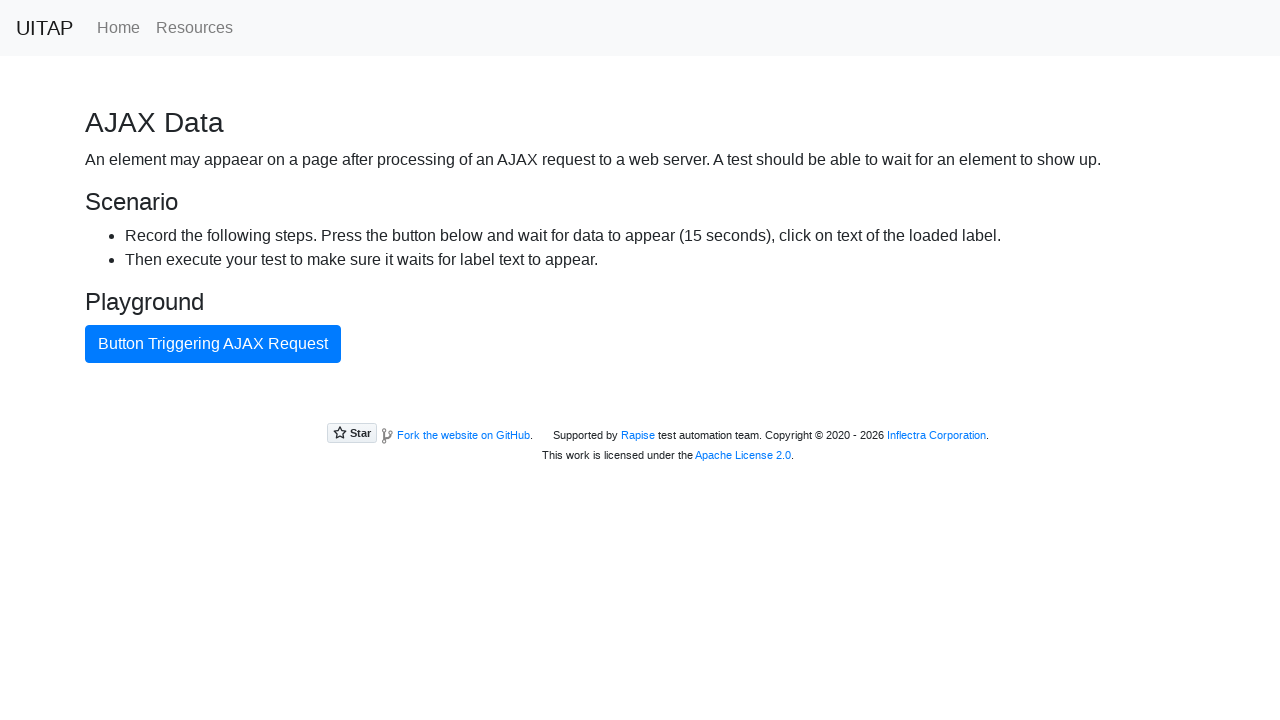

Clicked AJAX button to trigger asynchronous request at (213, 344) on #ajaxButton
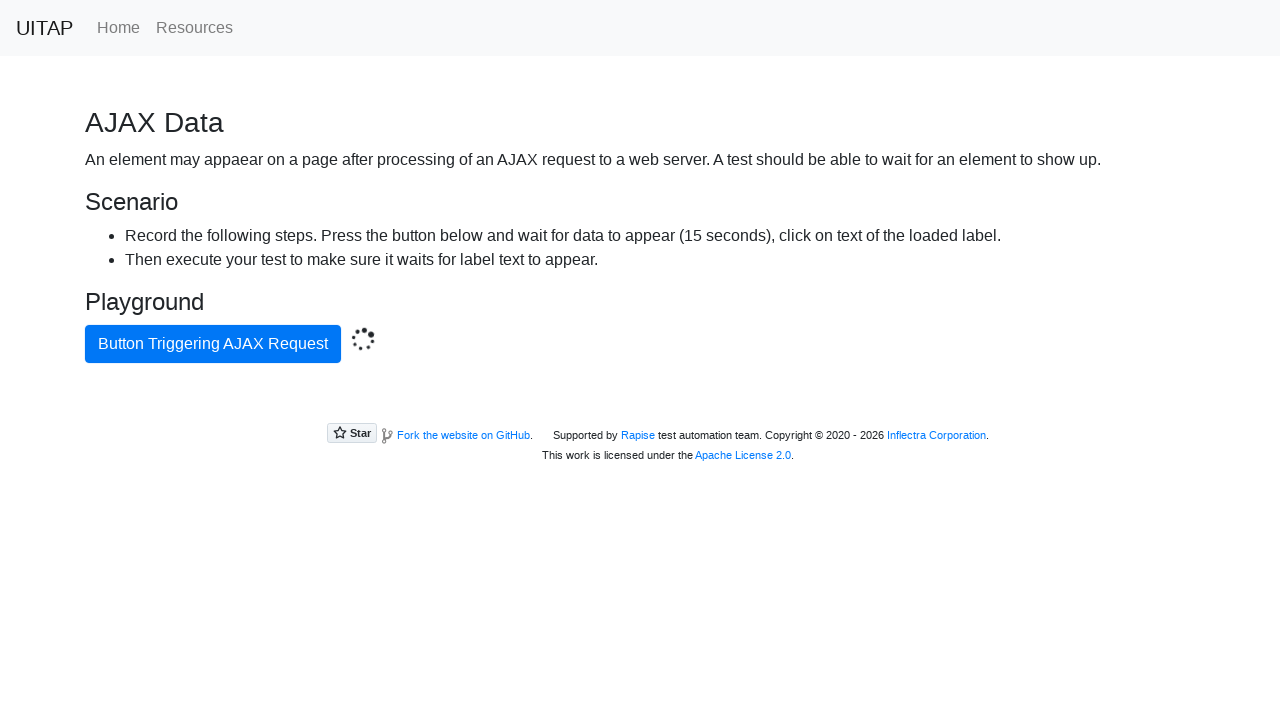

Success message appeared after AJAX request completed
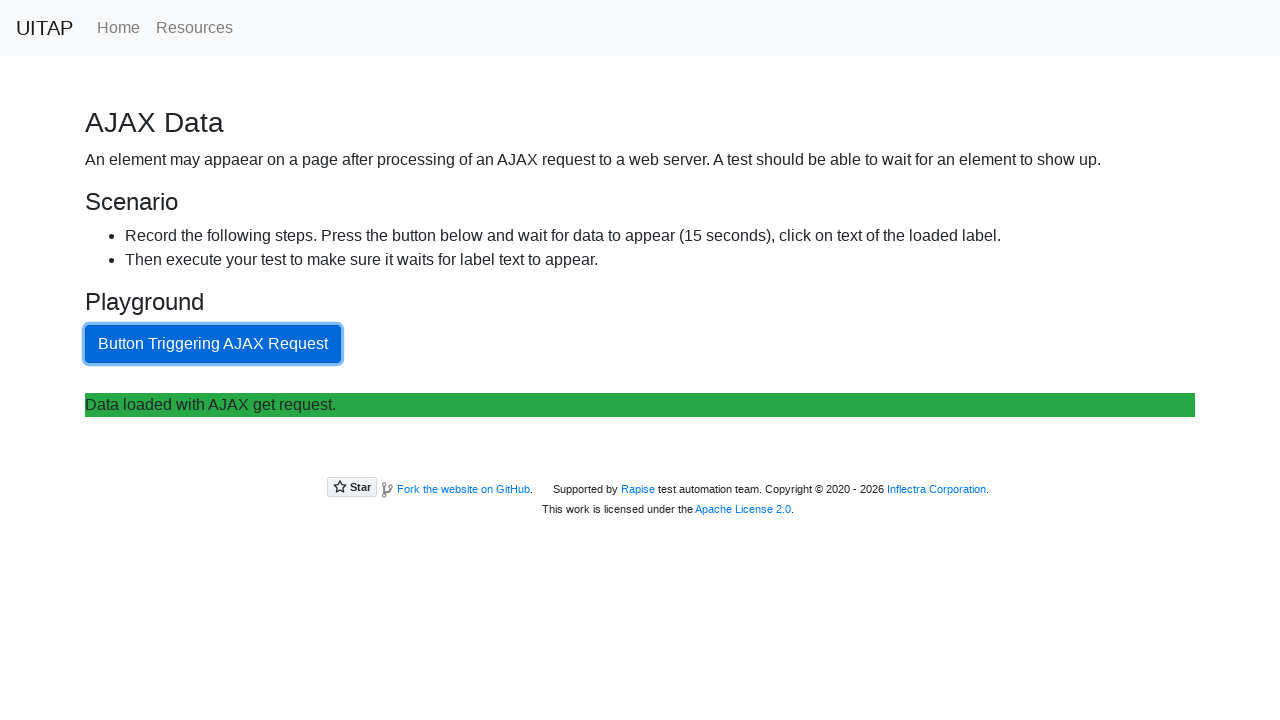

Located success message element in content area
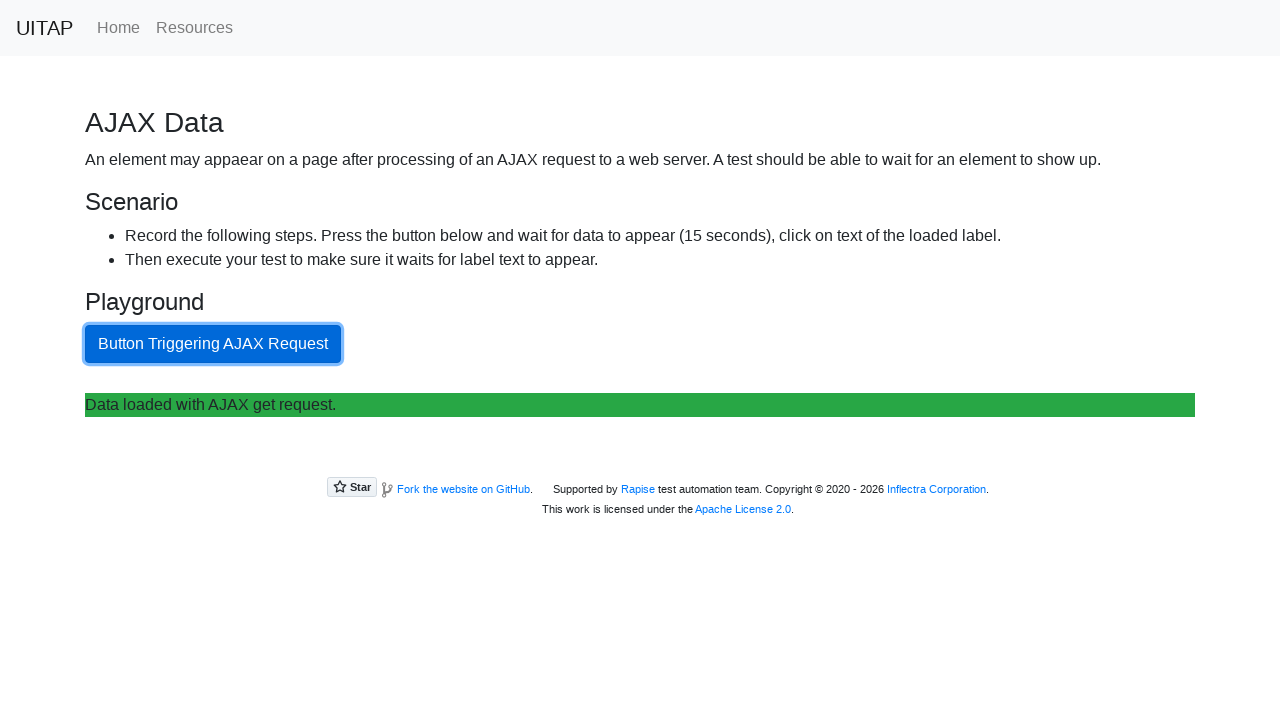

Verified success message is visible
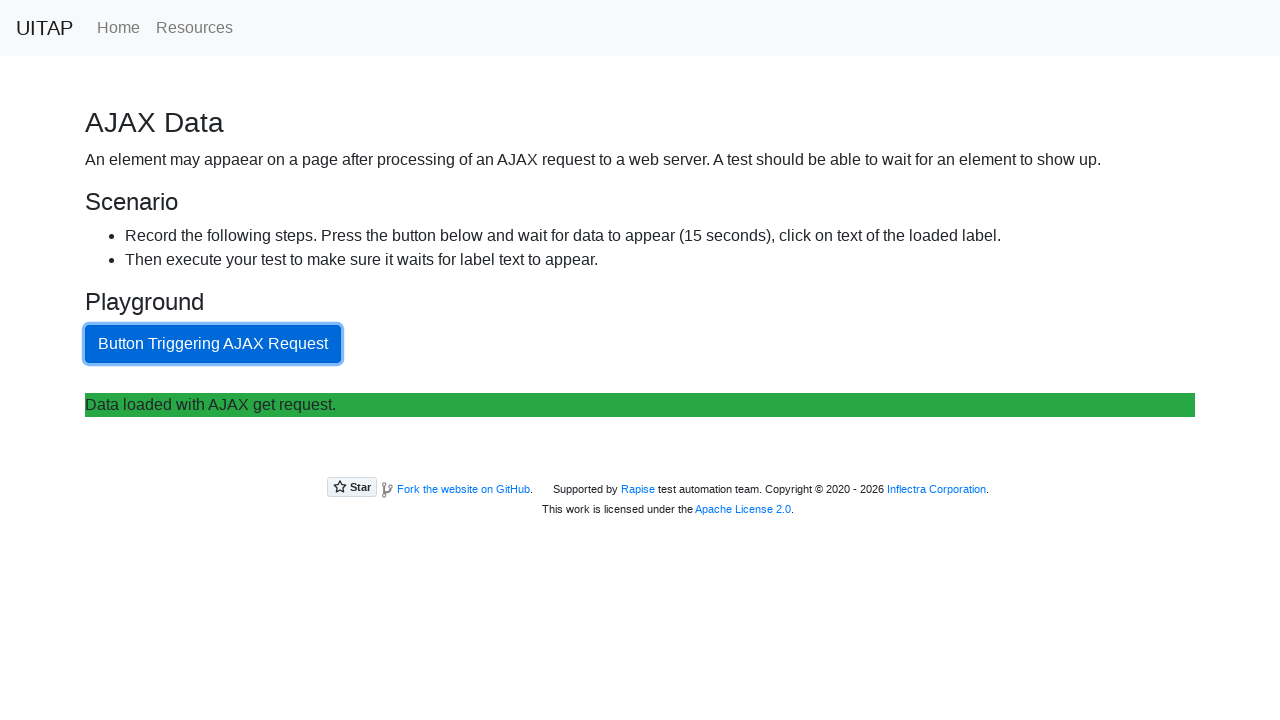

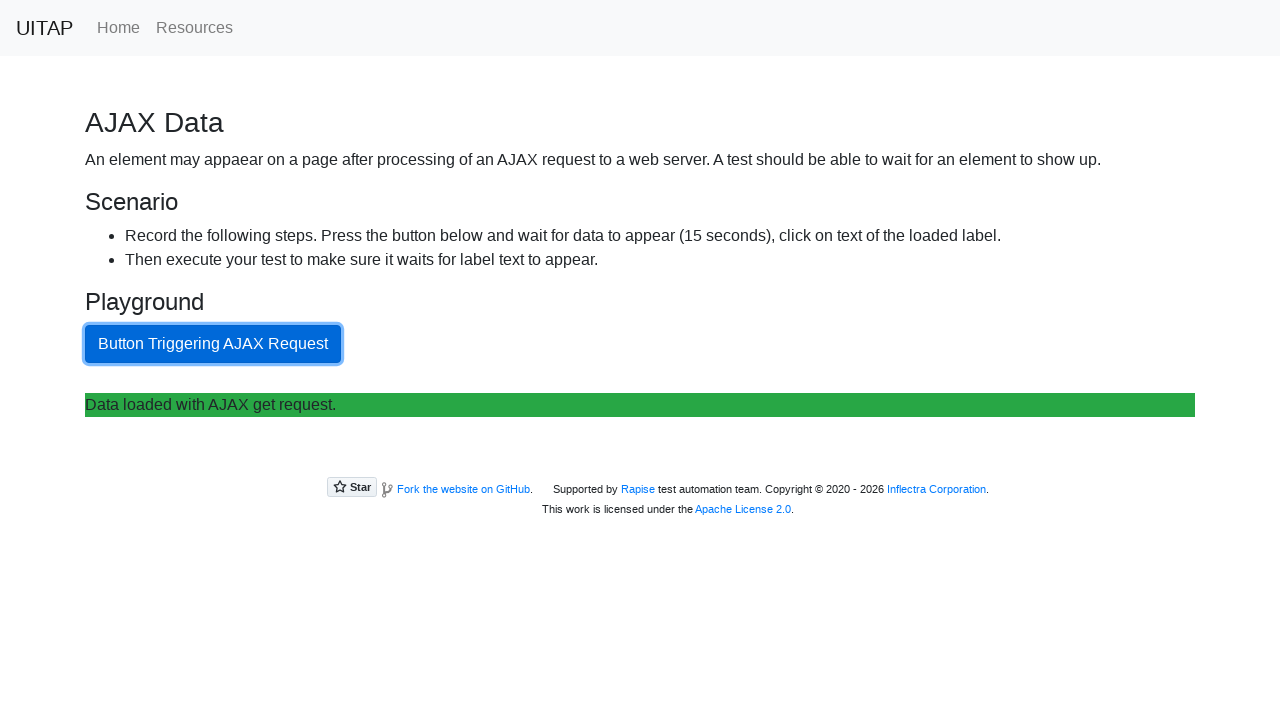